Tests that the todo counter displays the correct number of items as todos are added

Starting URL: https://demo.playwright.dev/todomvc

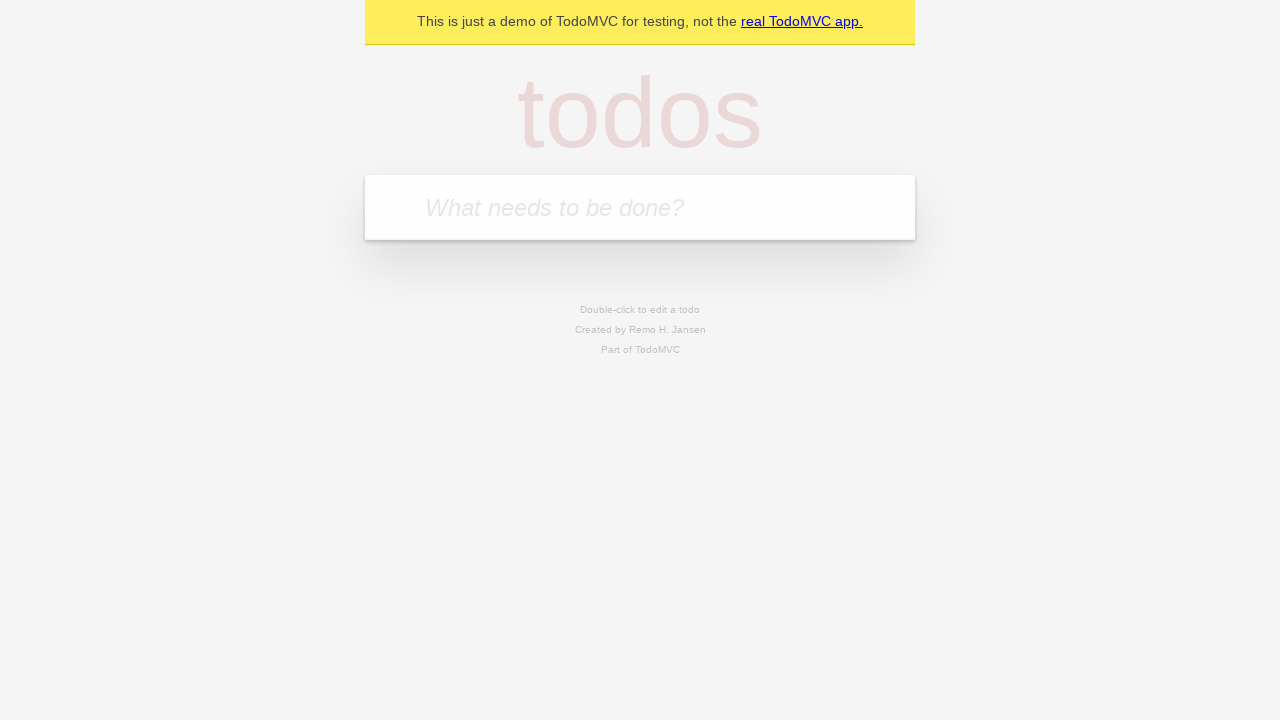

Located the todo input field
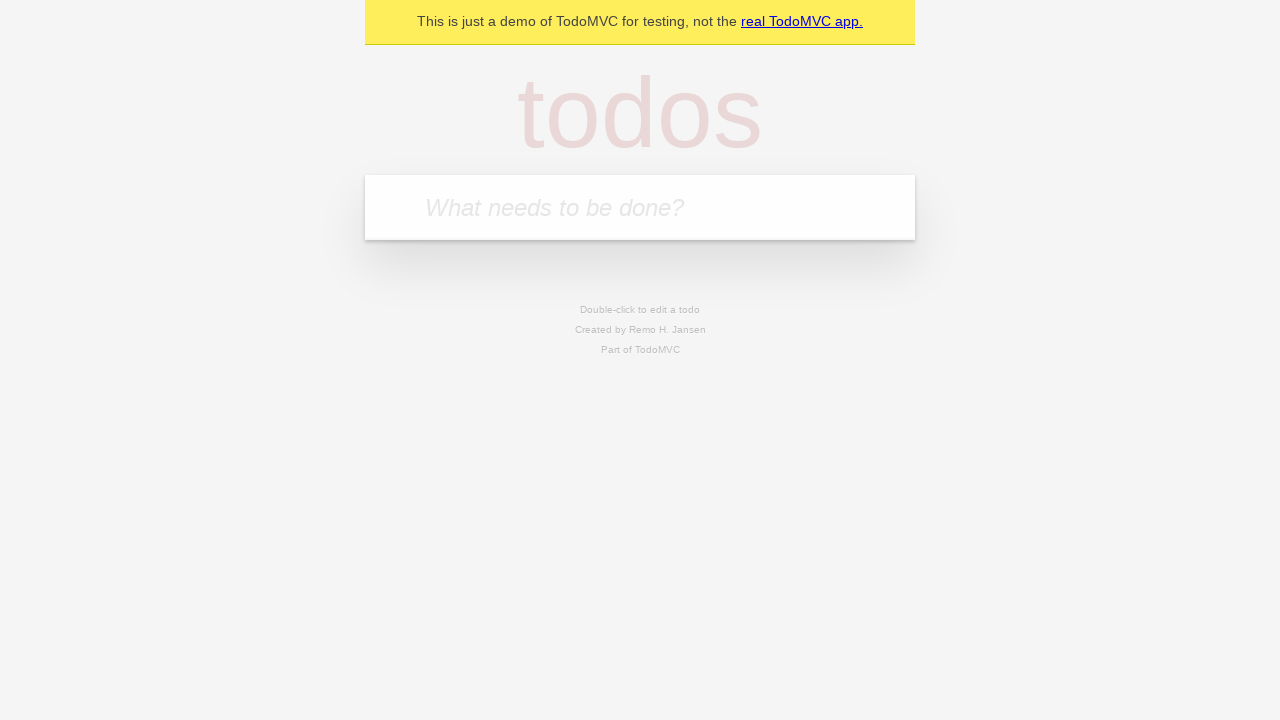

Filled input field with 'buy some cheese' on internal:attr=[placeholder="What needs to be done?"i]
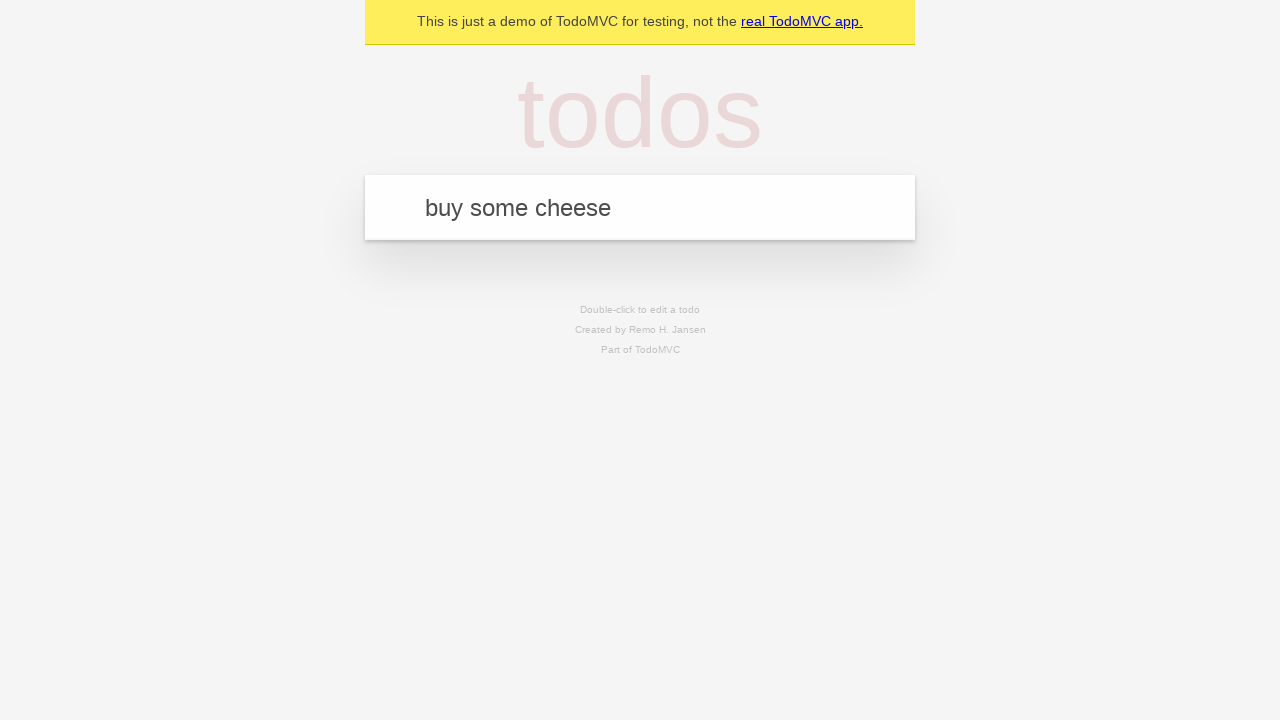

Pressed Enter to add first todo item on internal:attr=[placeholder="What needs to be done?"i]
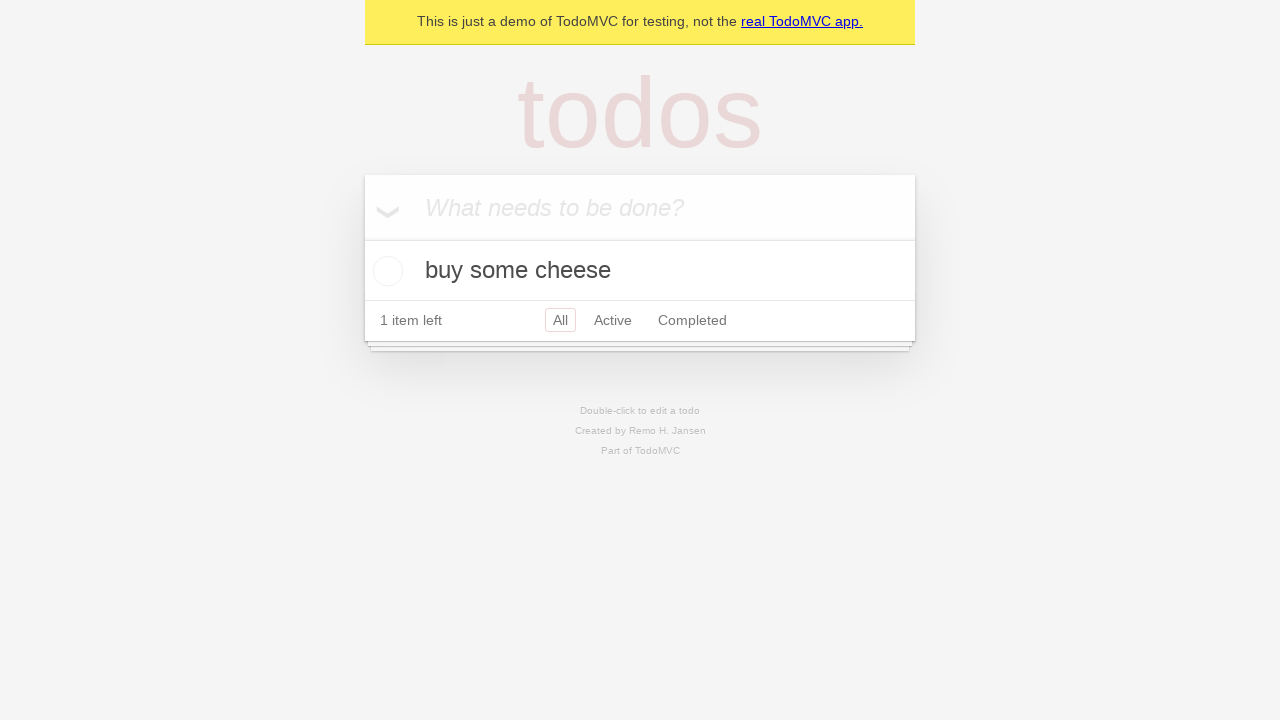

Todo counter element is now visible
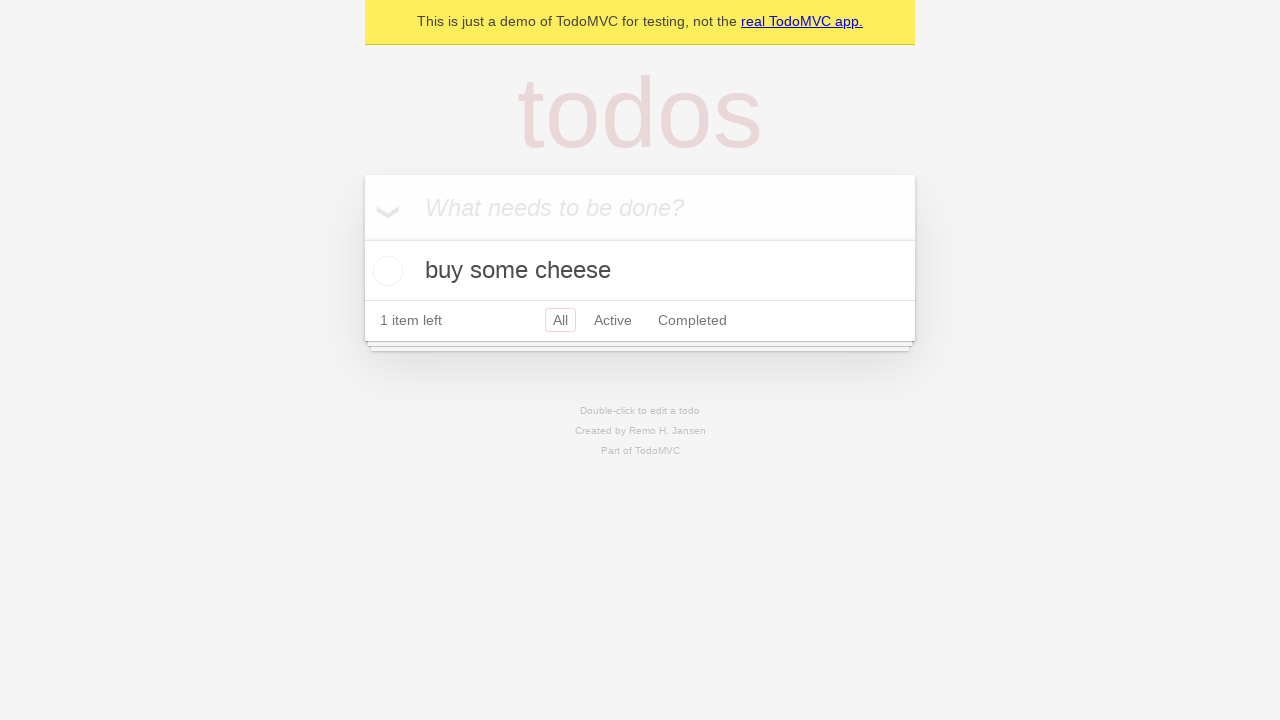

Filled input field with 'feed the cat' on internal:attr=[placeholder="What needs to be done?"i]
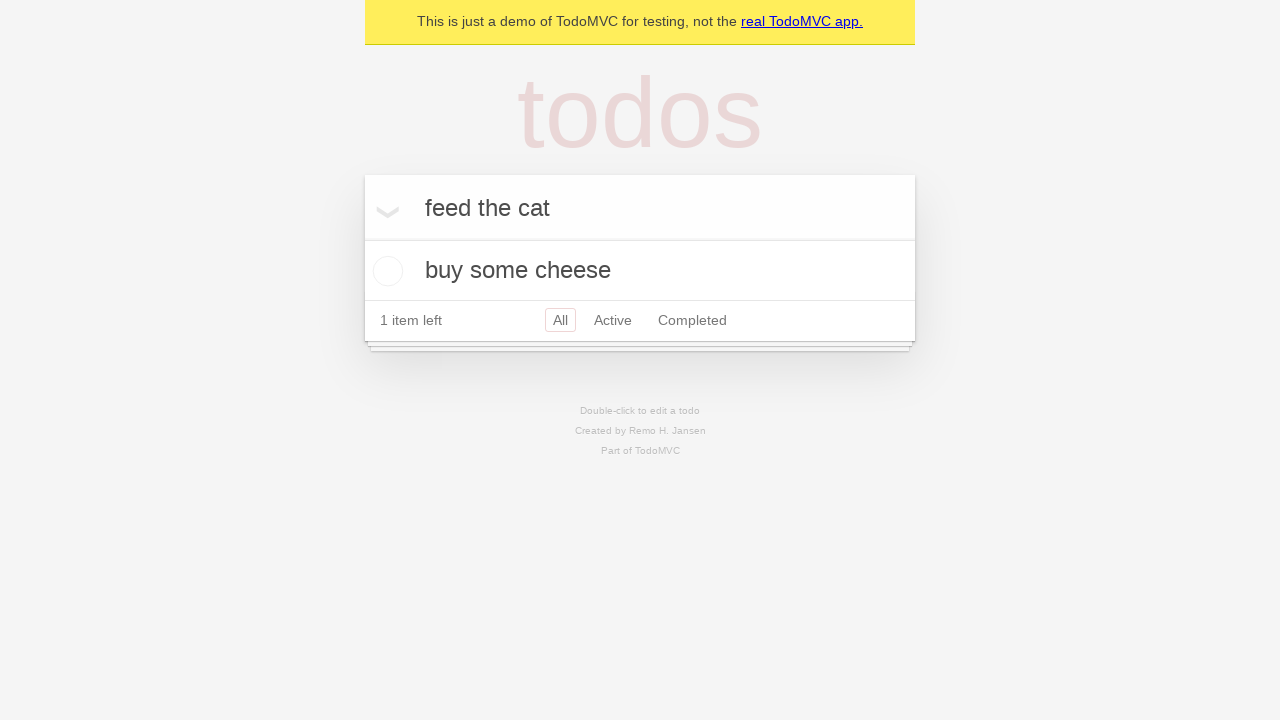

Pressed Enter to add second todo item on internal:attr=[placeholder="What needs to be done?"i]
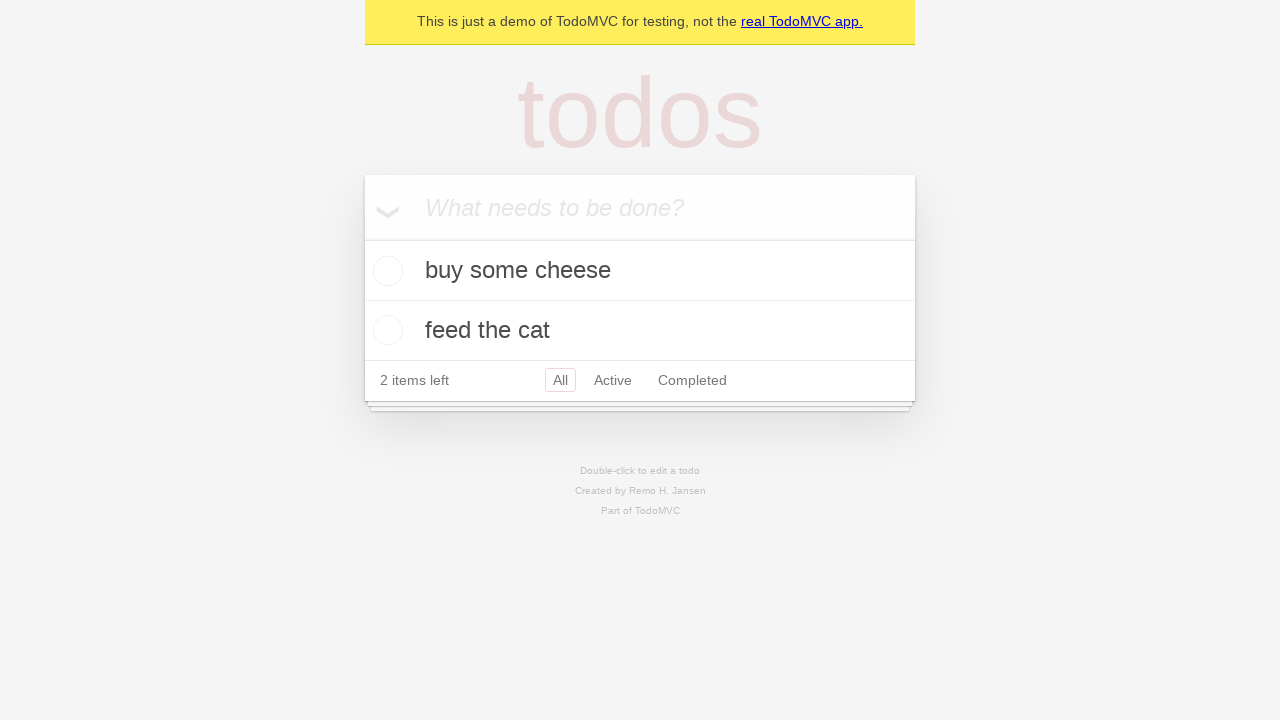

Todo counter updated to display 2 items
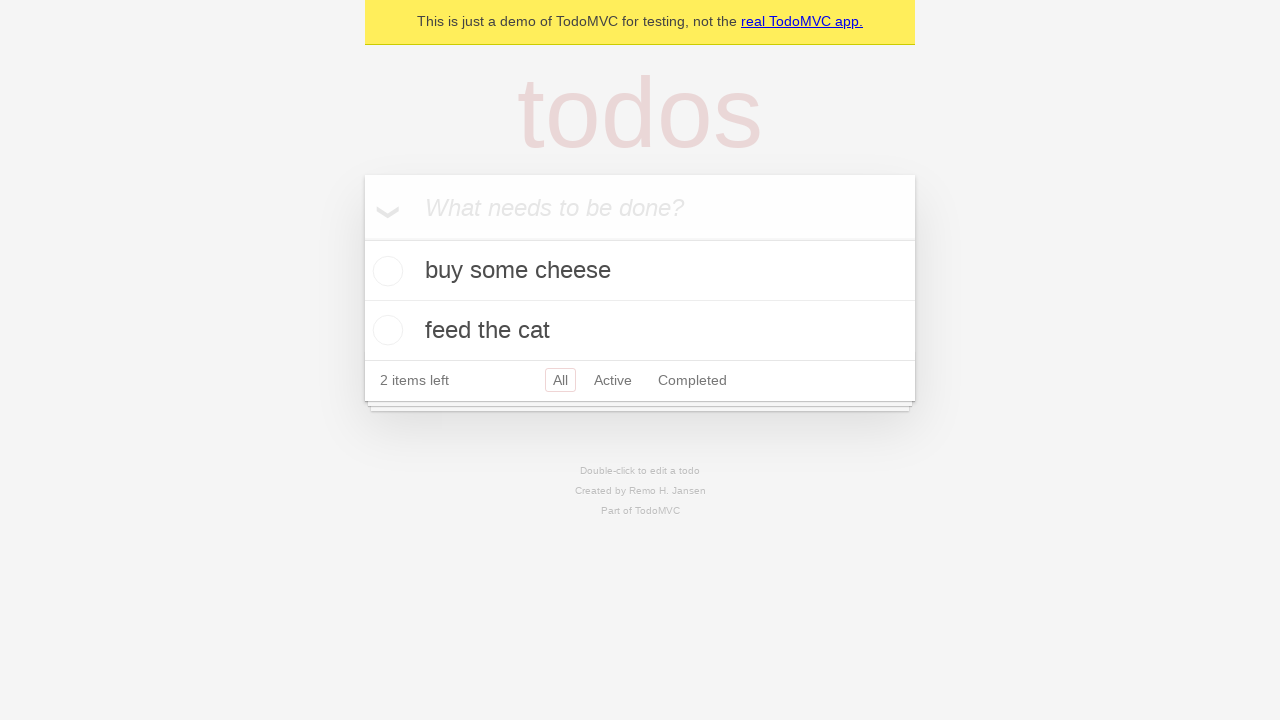

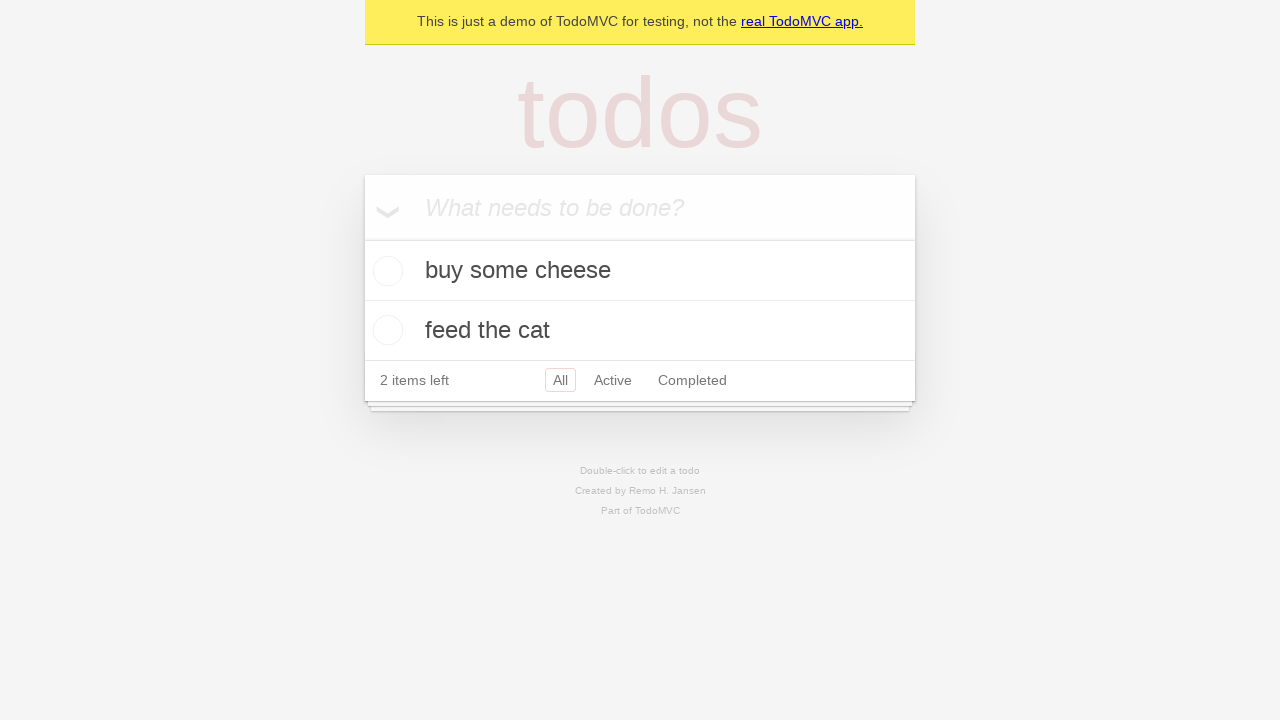